Tests JavaScript alert handling by clicking each alert button and dismissing the alerts

Starting URL: https://the-internet.herokuapp.com/javascript_alerts

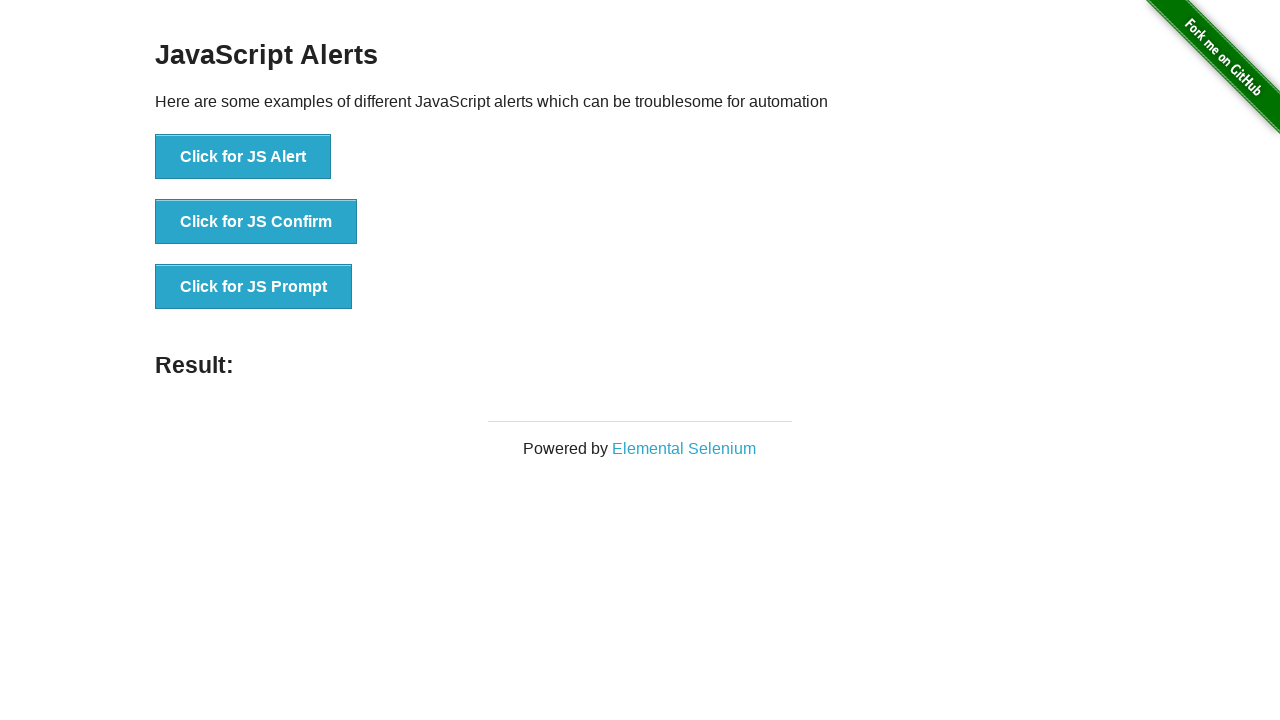

Set up dialog handler to automatically accept alerts
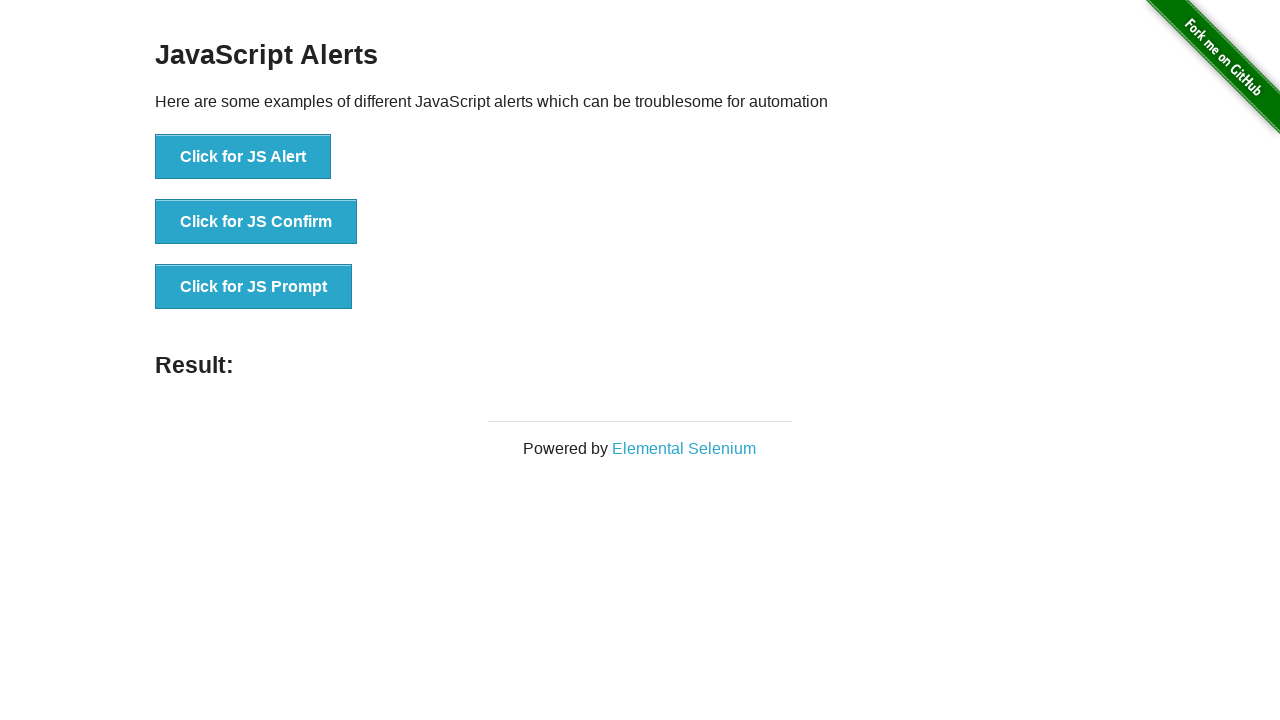

Located all alert buttons on the page
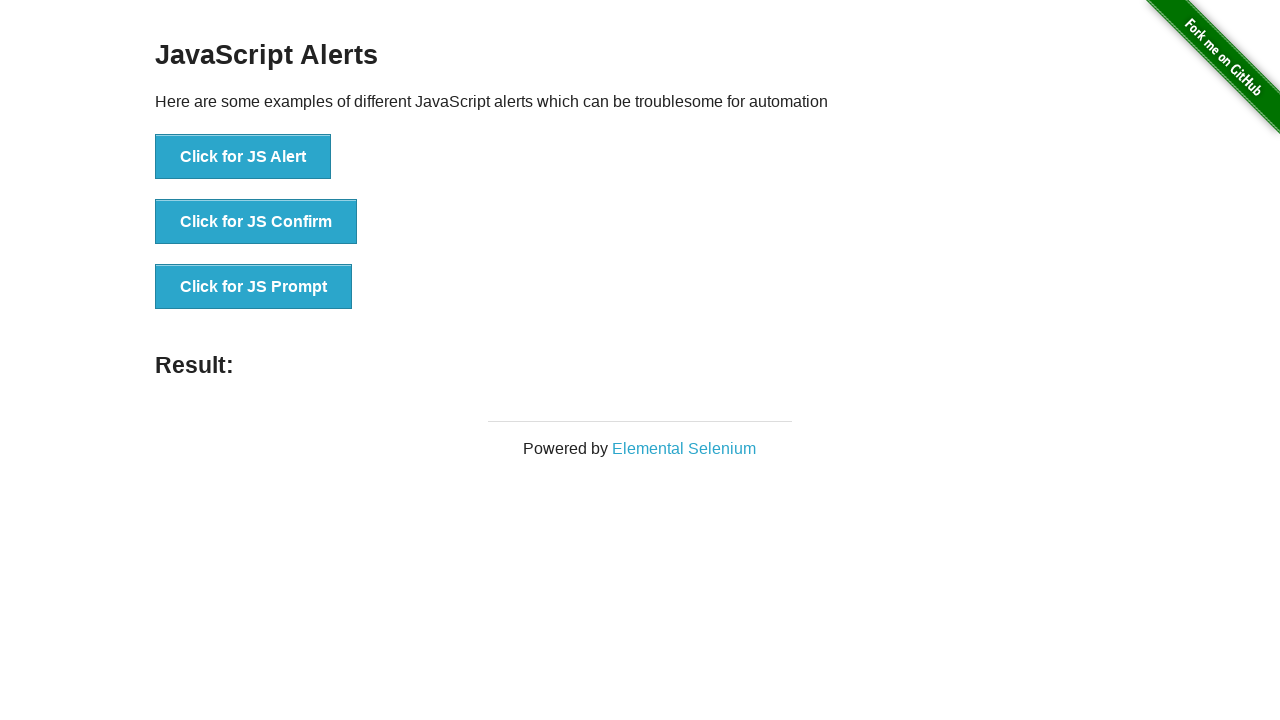

Clicked alert button 1 of 3 at (243, 157) on xpath=//div[@id='content']/div[@class='example']/ul/li/button >> nth=0
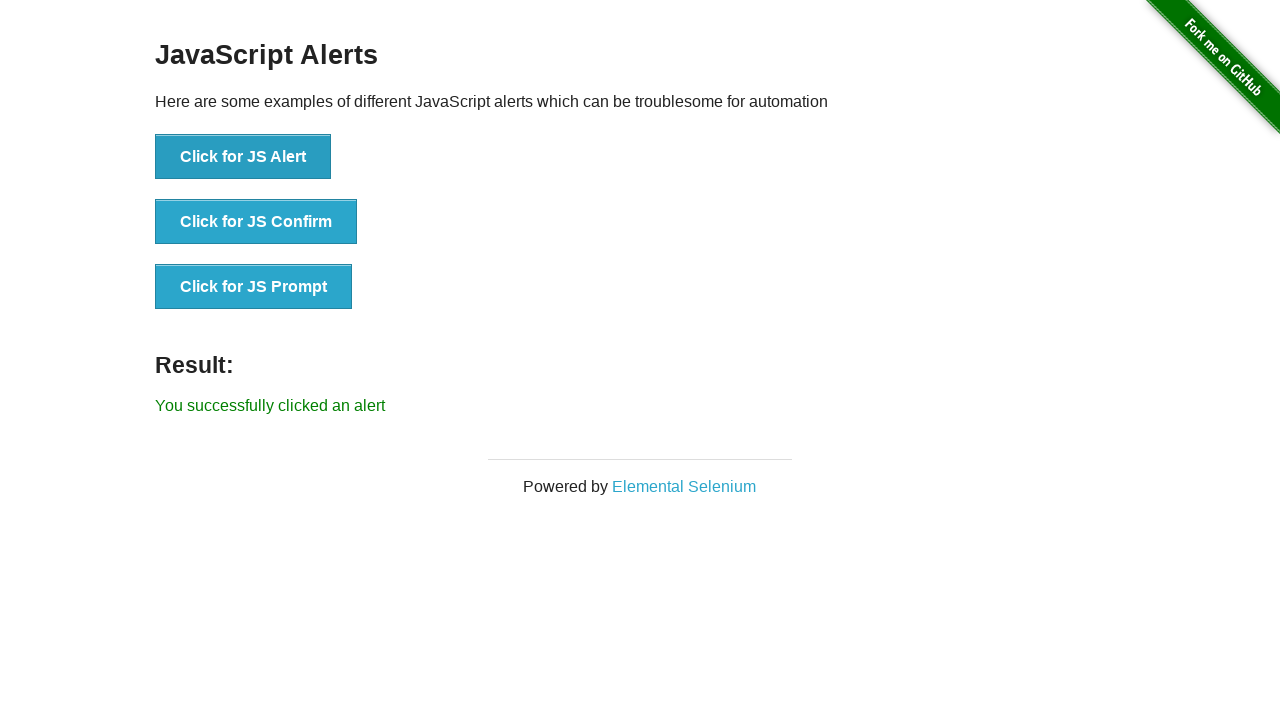

Clicked alert button 2 of 3 at (256, 222) on xpath=//div[@id='content']/div[@class='example']/ul/li/button >> nth=1
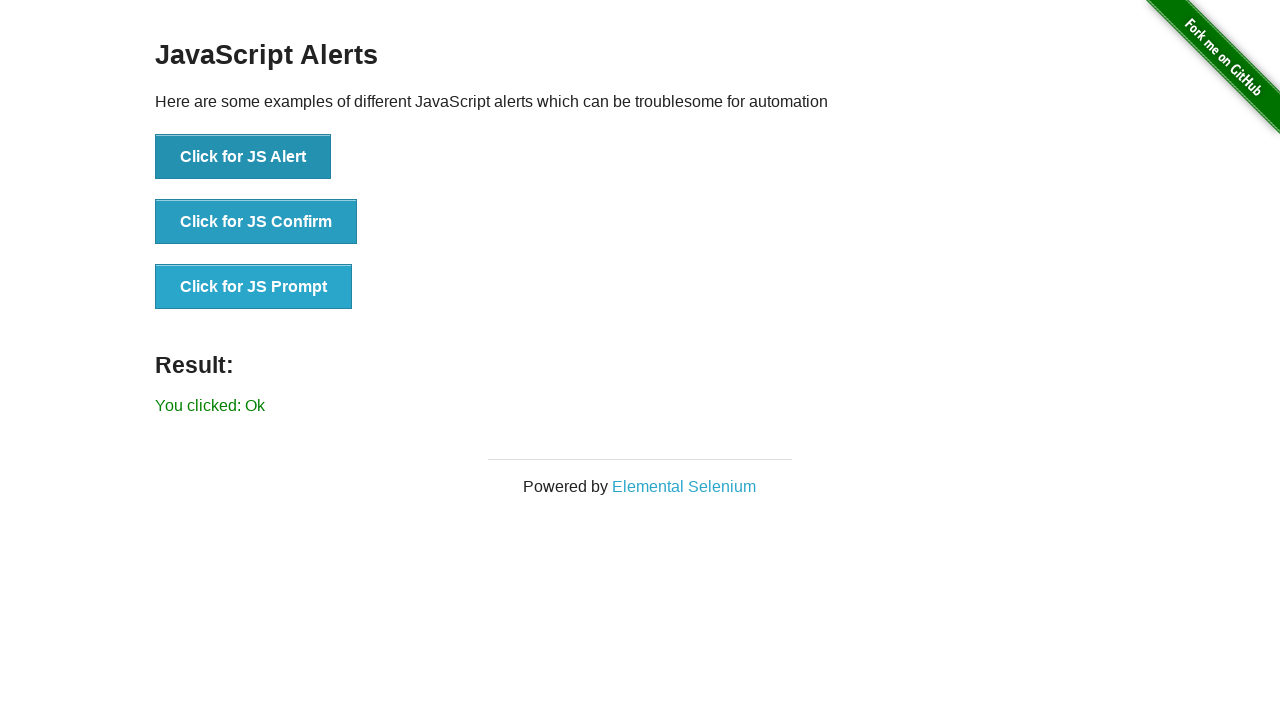

Clicked alert button 3 of 3 at (254, 287) on xpath=//div[@id='content']/div[@class='example']/ul/li/button >> nth=2
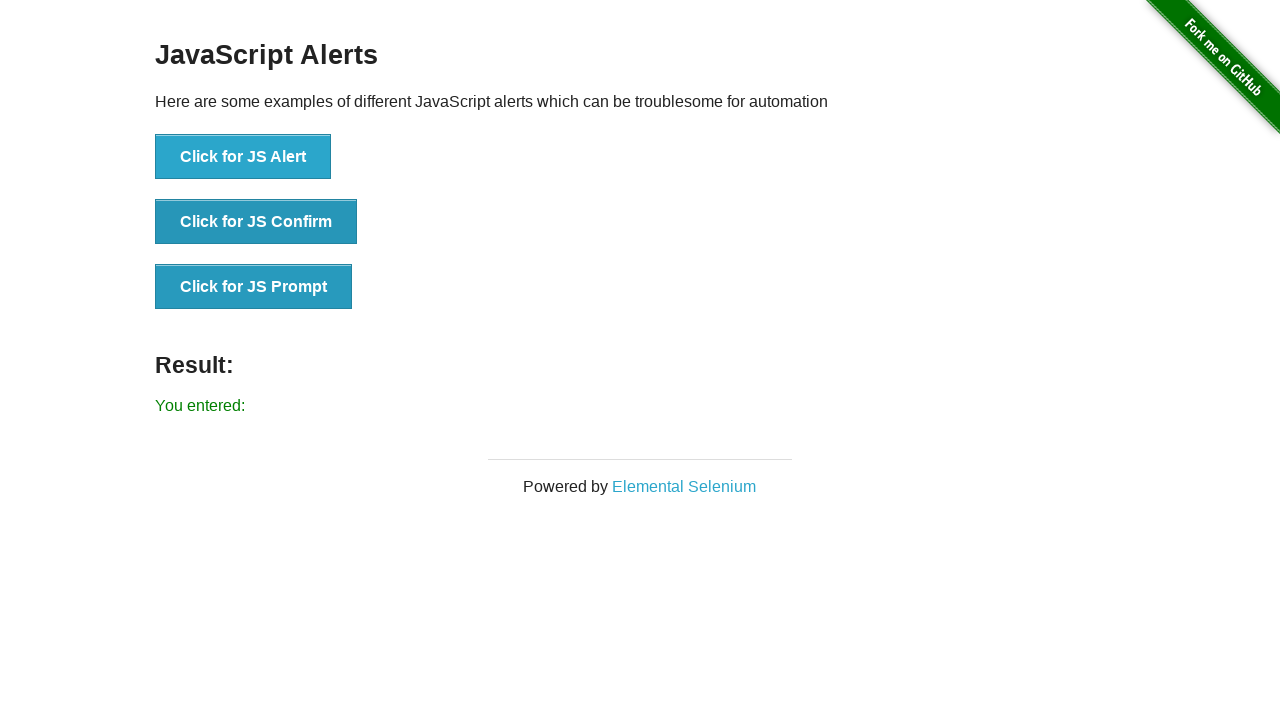

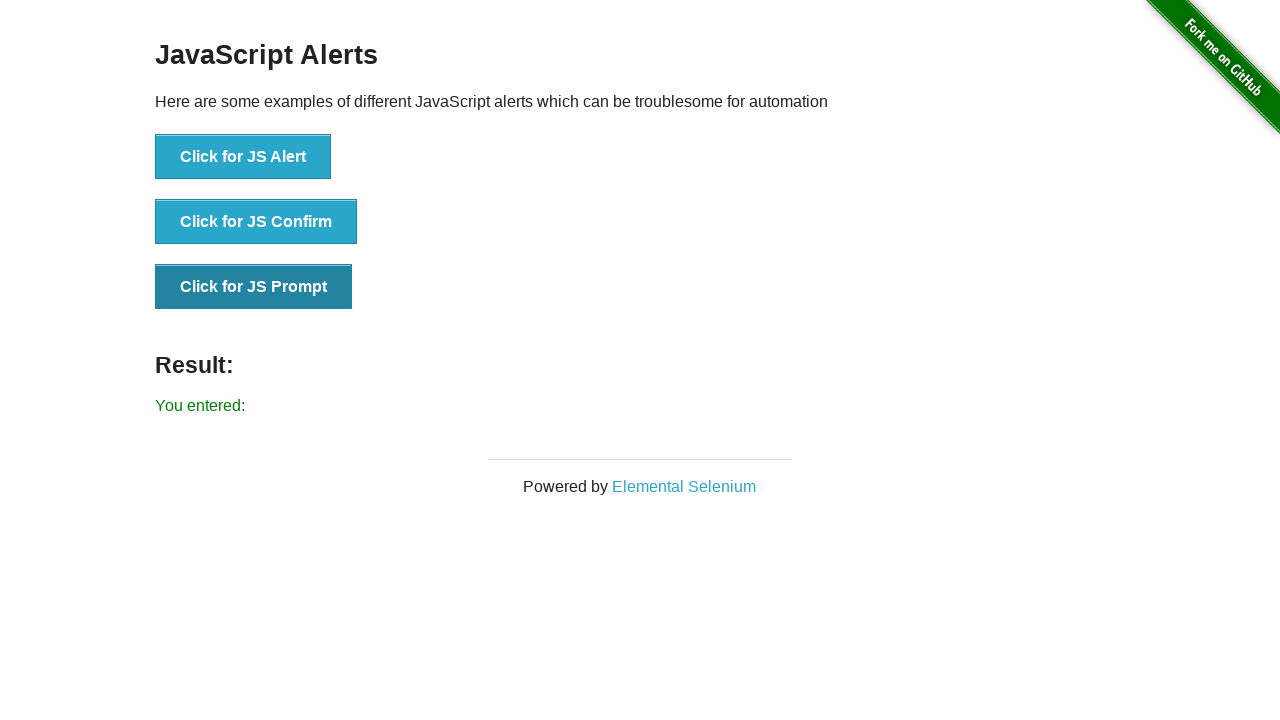